Solves a math captcha by extracting a value from an image attribute, calculating the result, and submitting the form with robot verification checkboxes

Starting URL: https://suninjuly.github.io/get_attribute.html

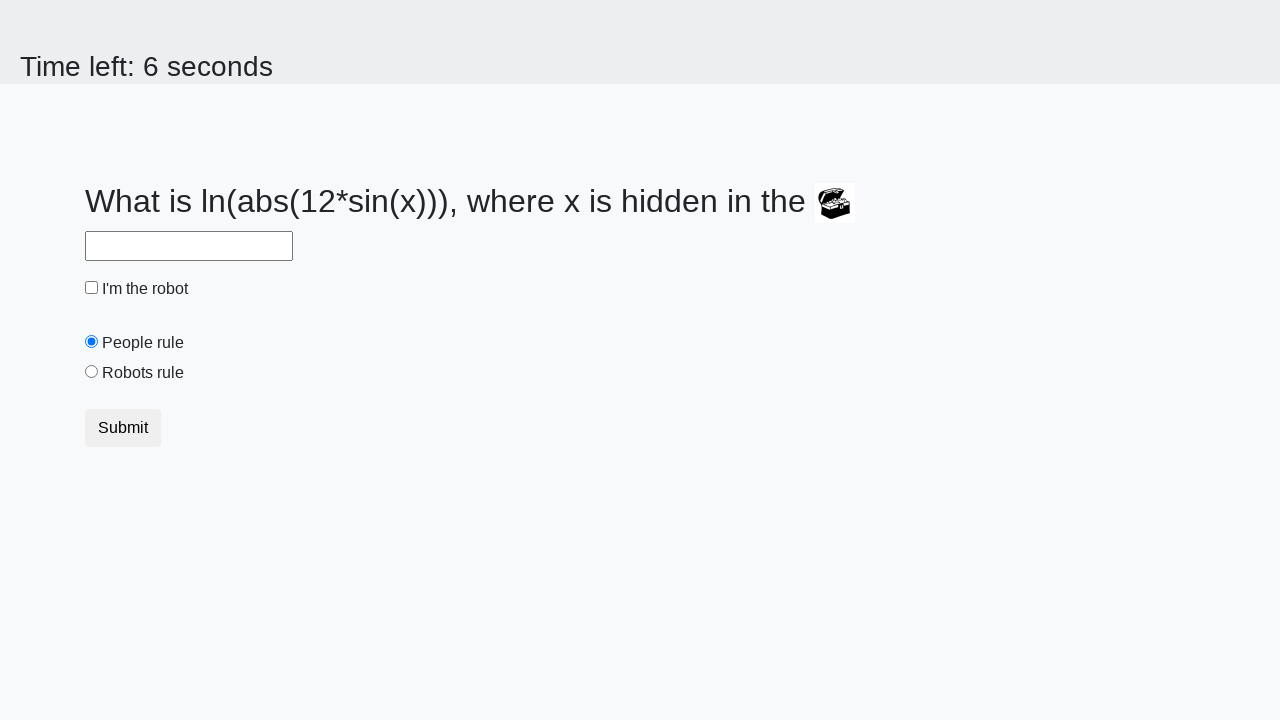

Located treasure image element
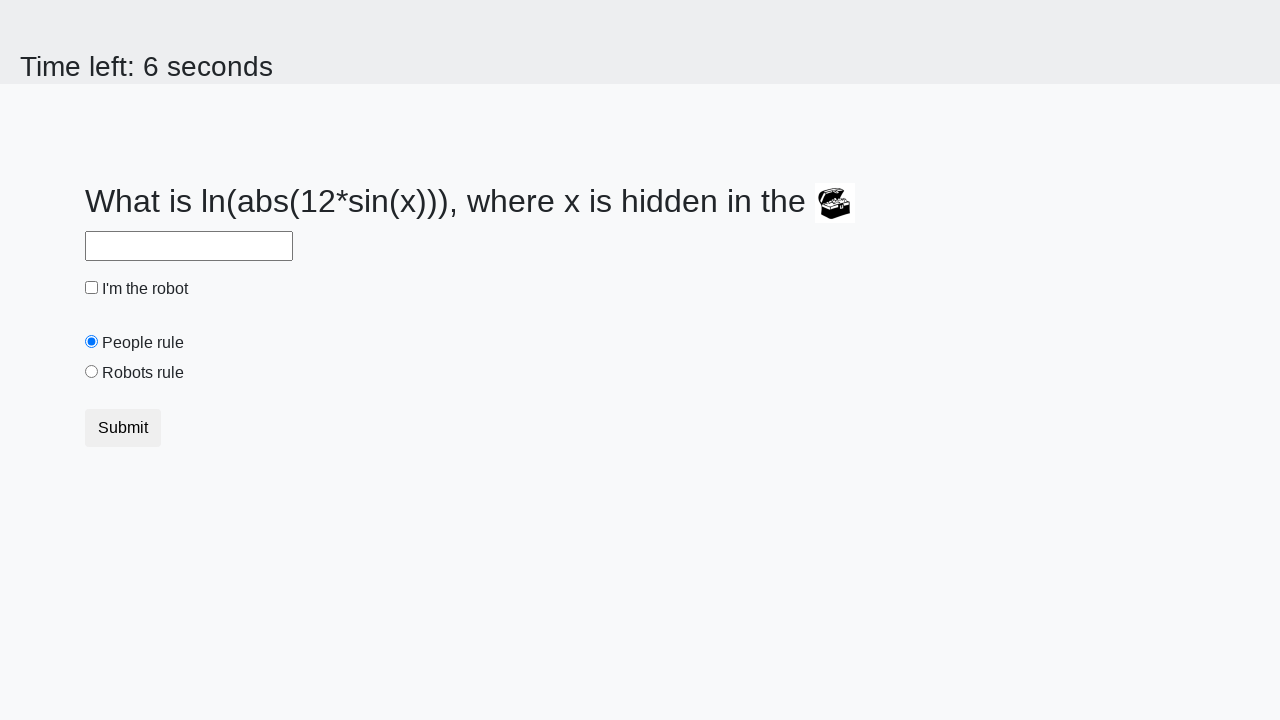

Extracted valuex attribute from treasure image: 488
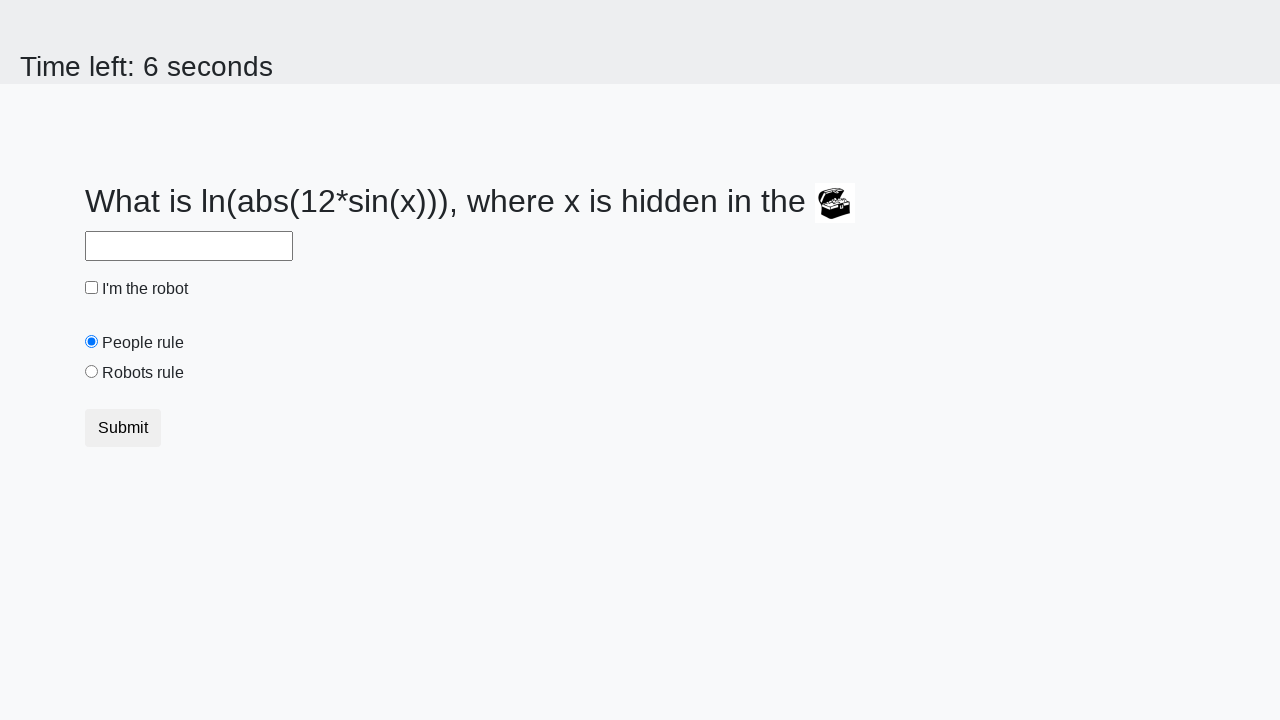

Calculated math captcha result: 2.3444722558038142
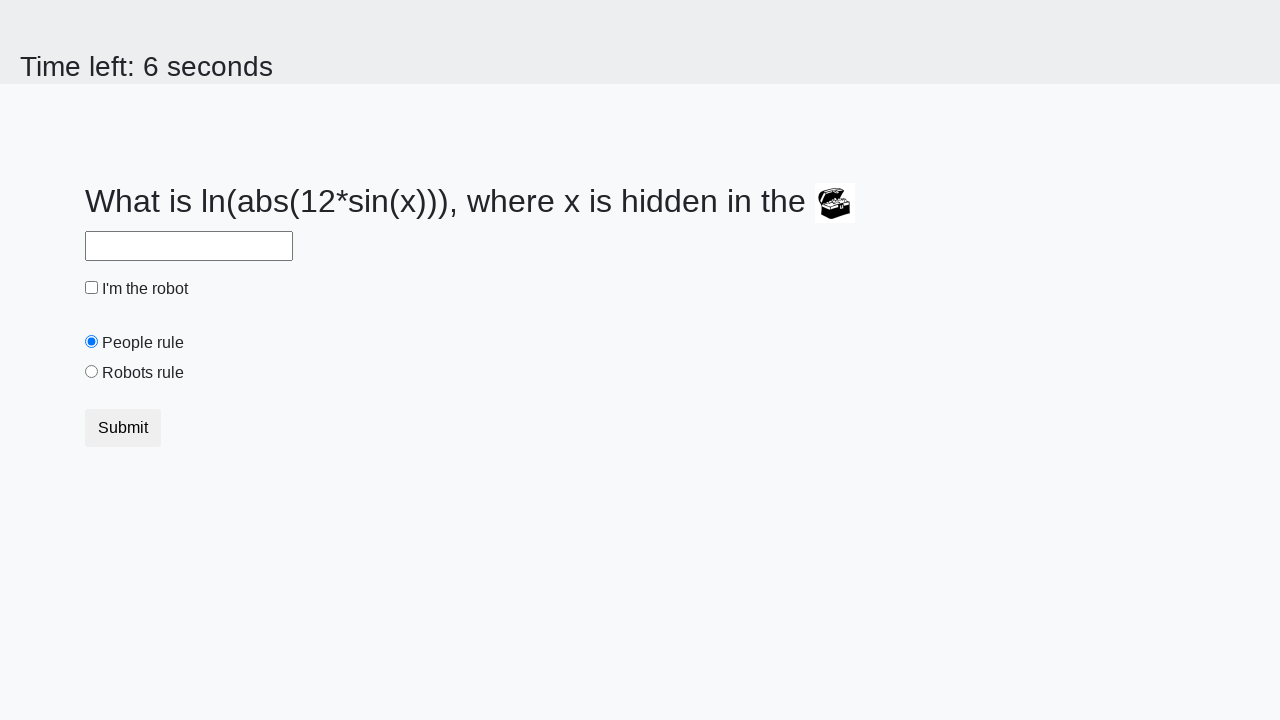

Filled answer field with calculated result on input#answer
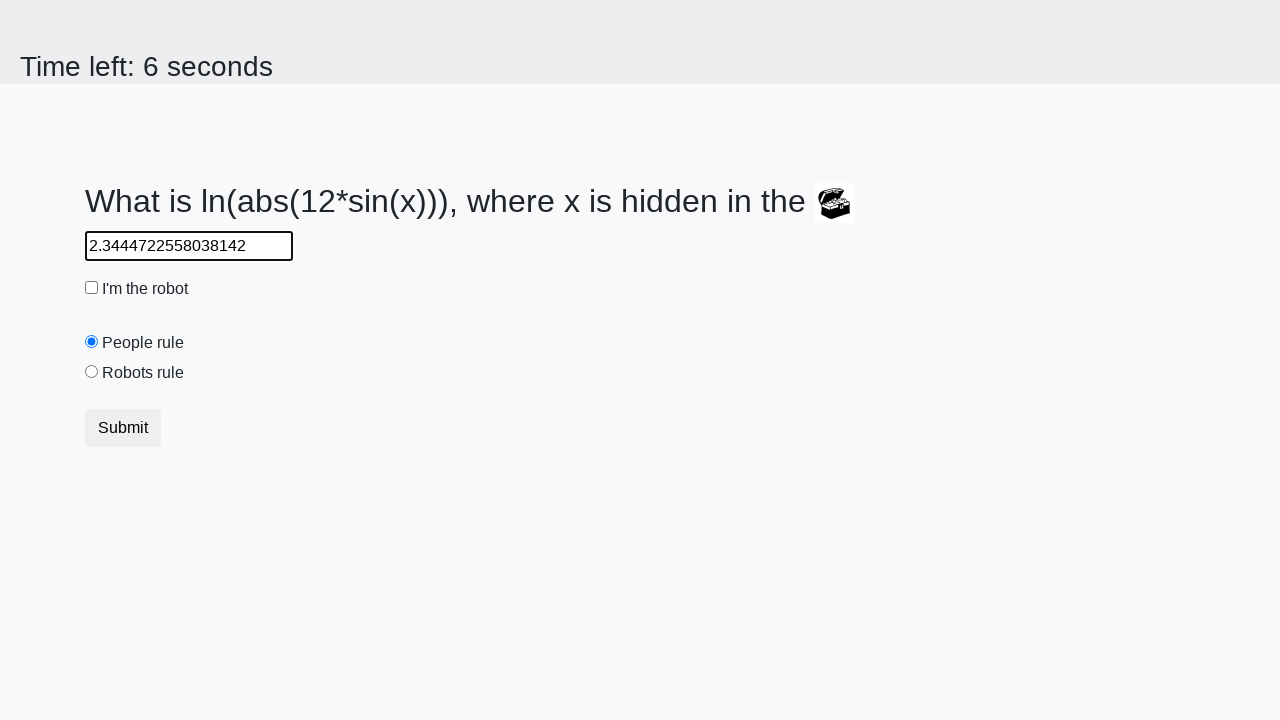

Checked robot verification checkbox at (92, 288) on input#robotCheckbox.check-input
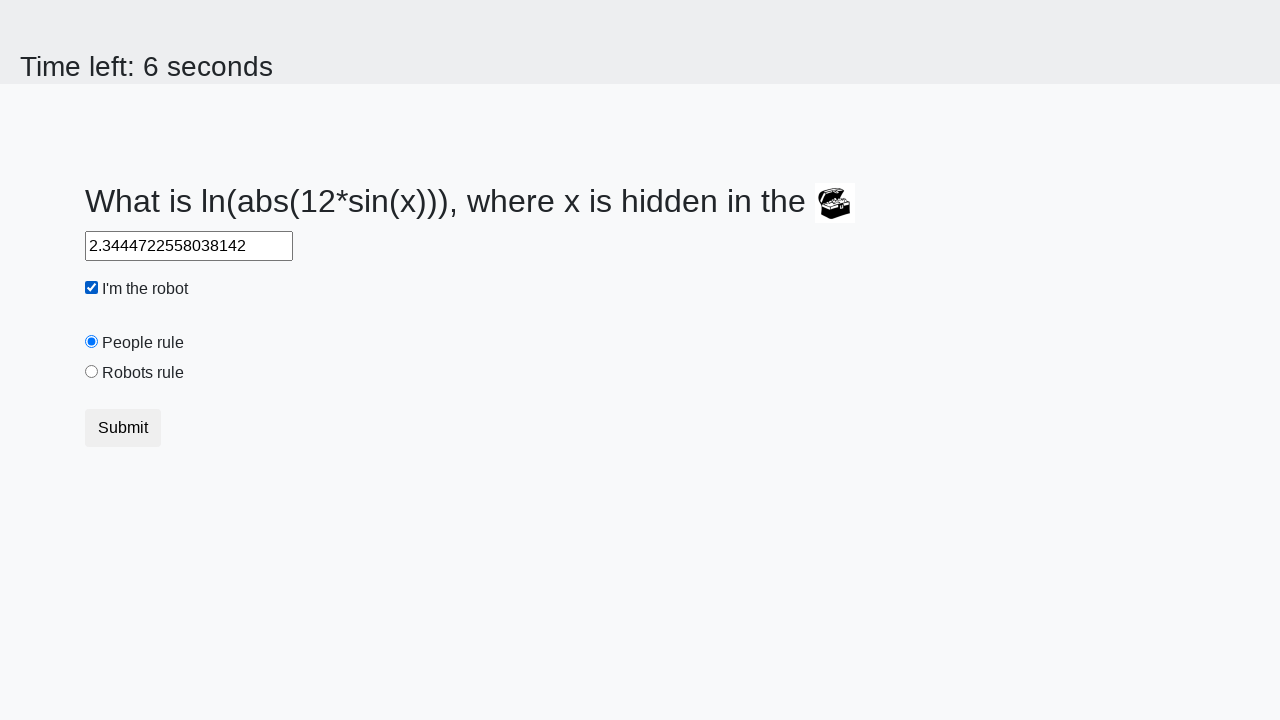

Checked robots rule checkbox at (92, 372) on input#robotsRule.check-input
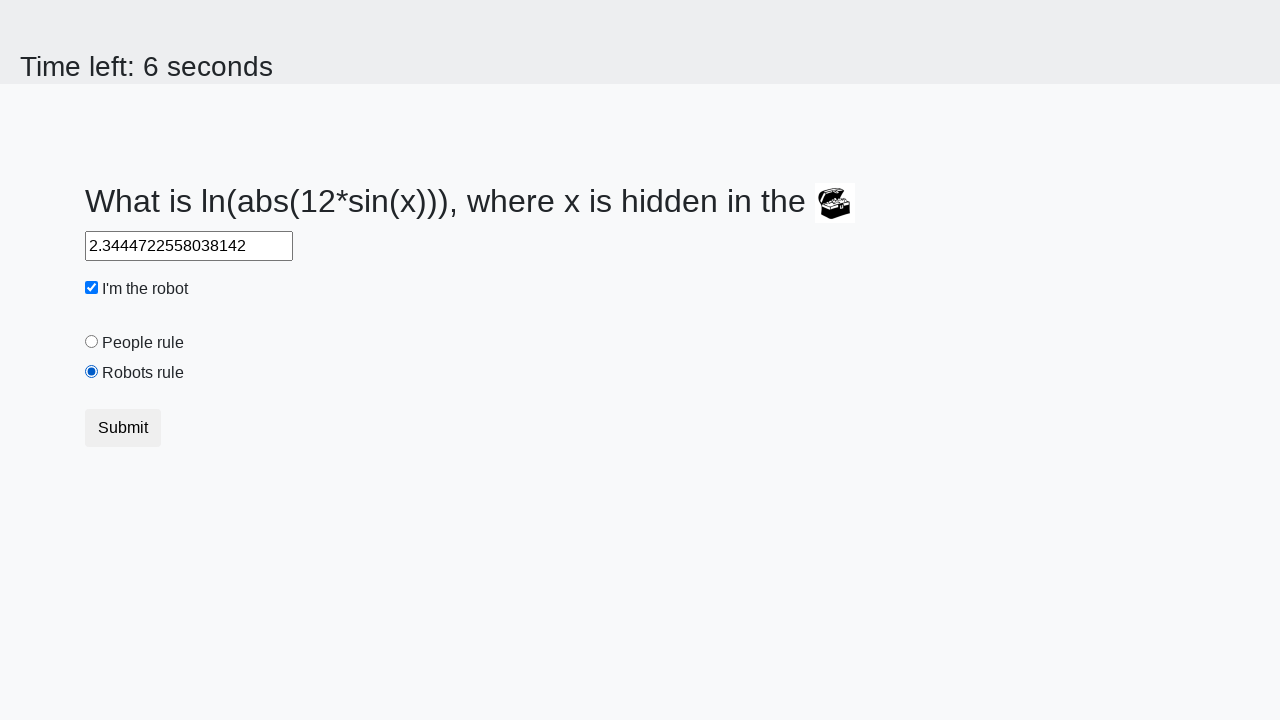

Submitted form with captcha solution and robot verification at (123, 428) on button[type="submit"]
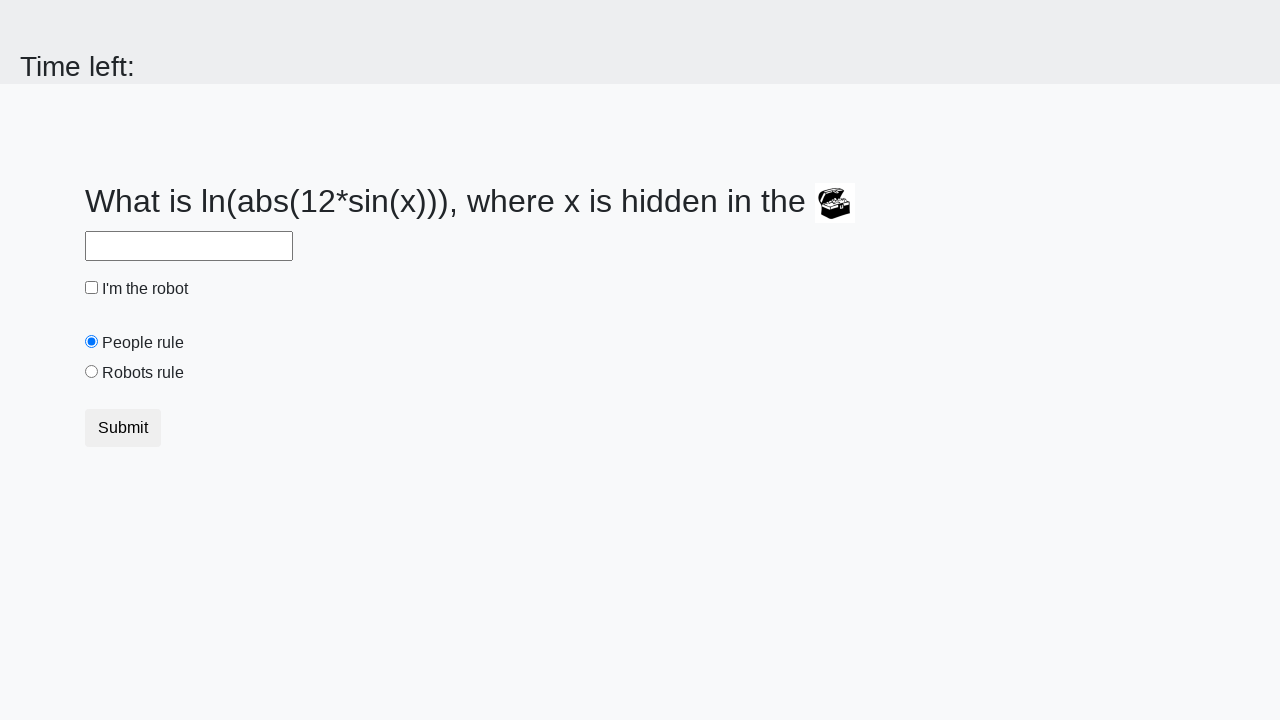

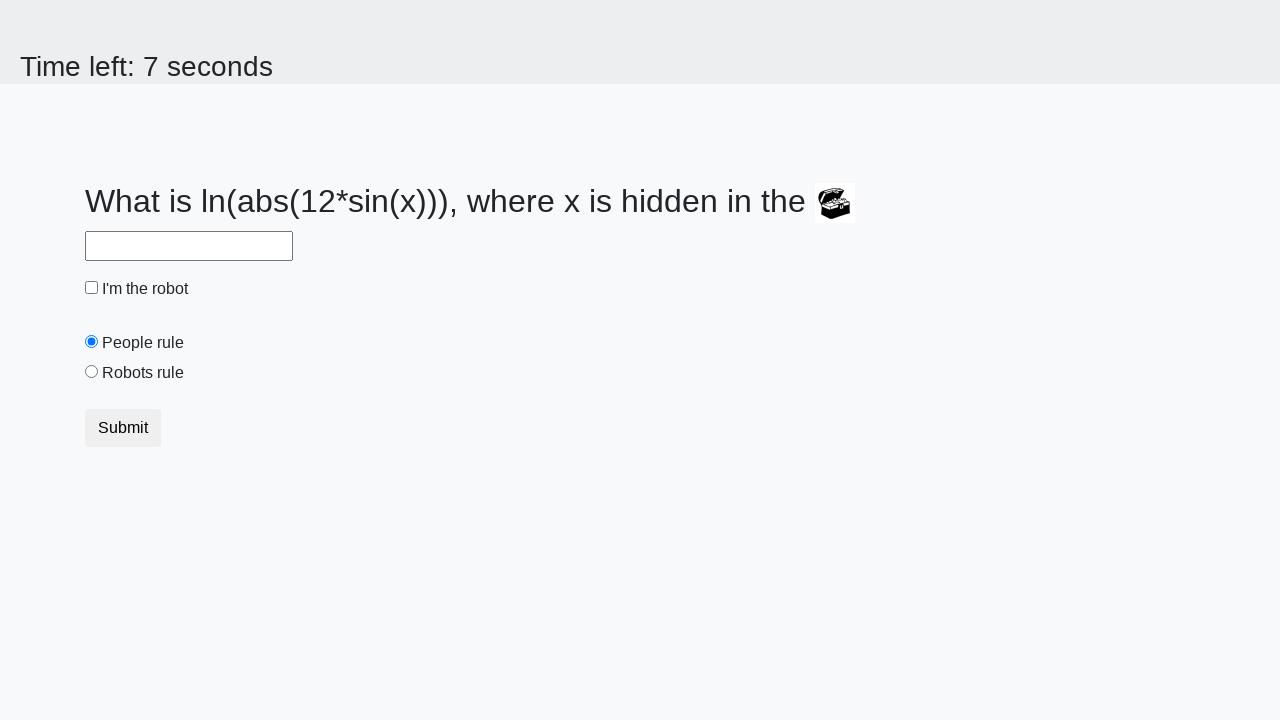